Tests dropdown functionality by iterating through all options in a course dropdown and selecting each one by visible text

Starting URL: https://www.hyrtutorials.com/p/html-dropdown-elements-practice.html

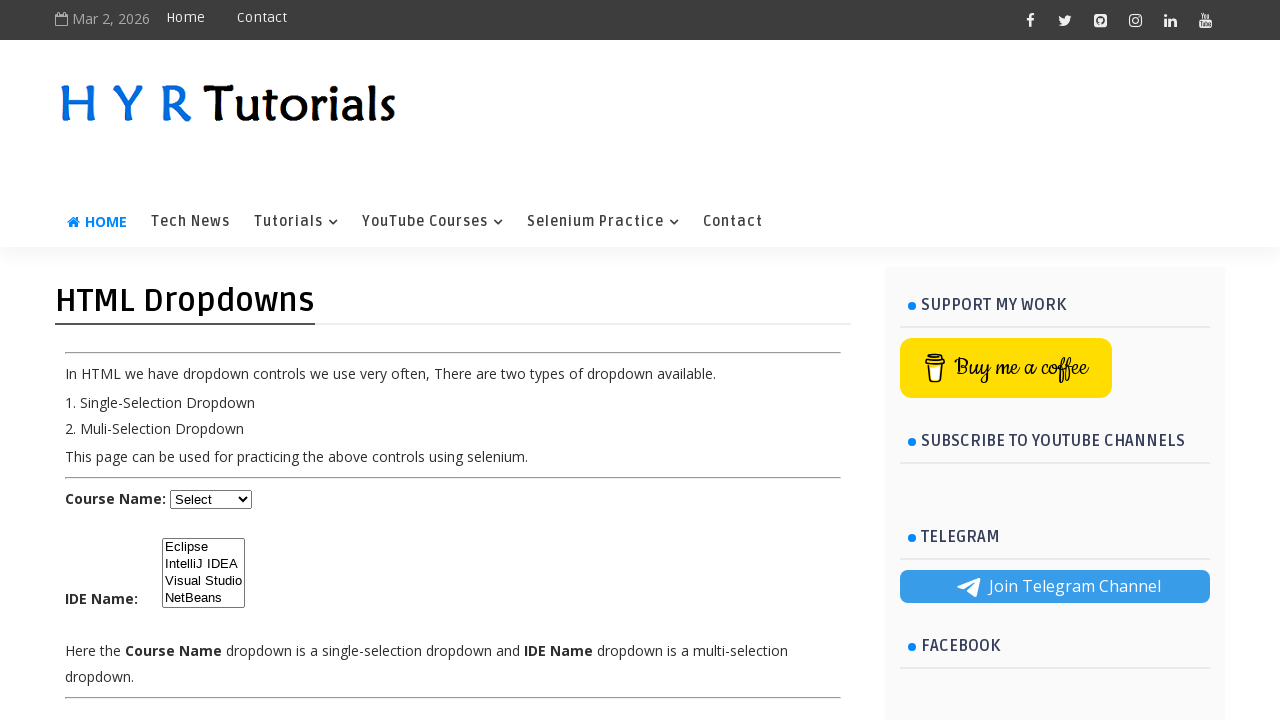

Waited for dropdown element with id 'course' to be visible
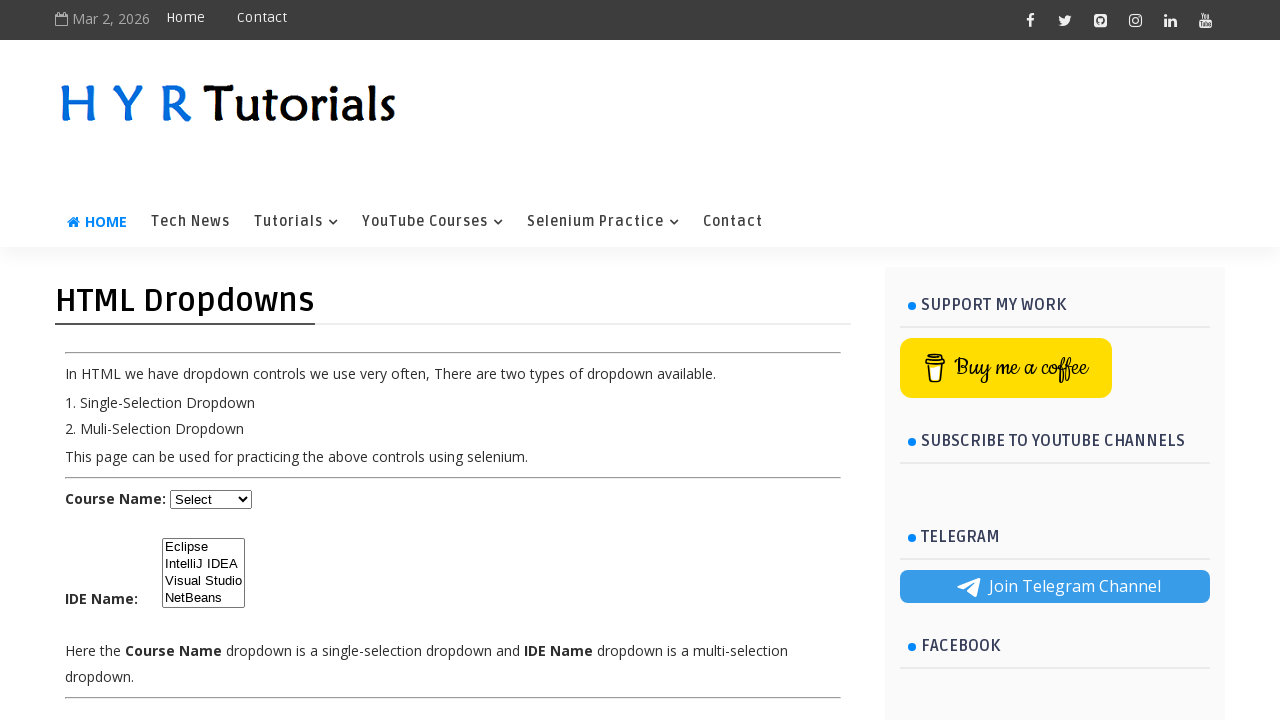

Located the course dropdown element
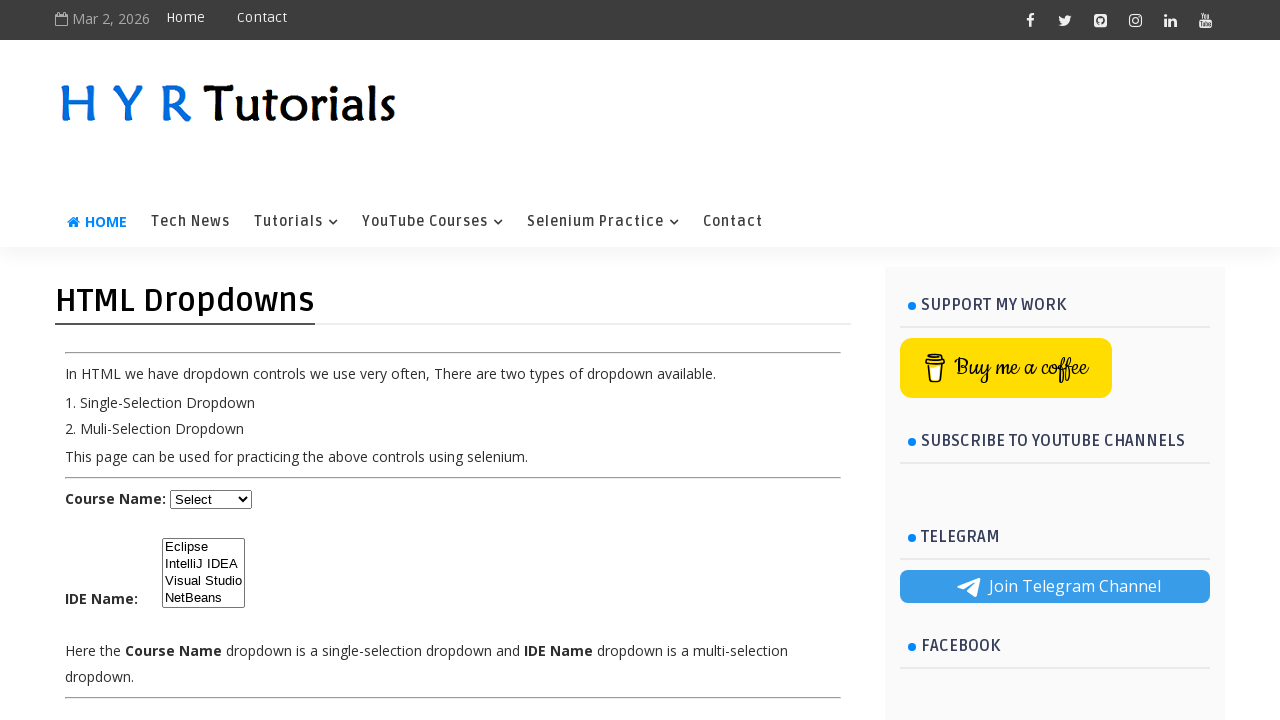

Retrieved all option elements from the dropdown
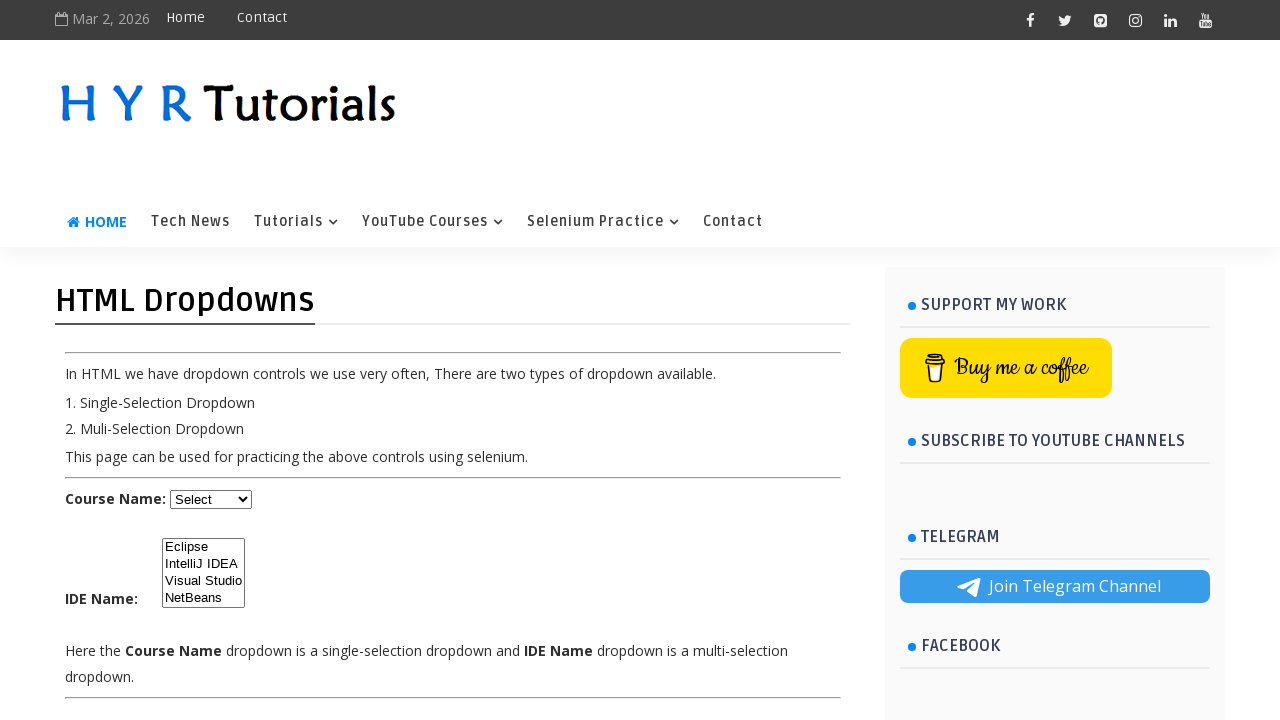

Retrieved option text: 'Select'
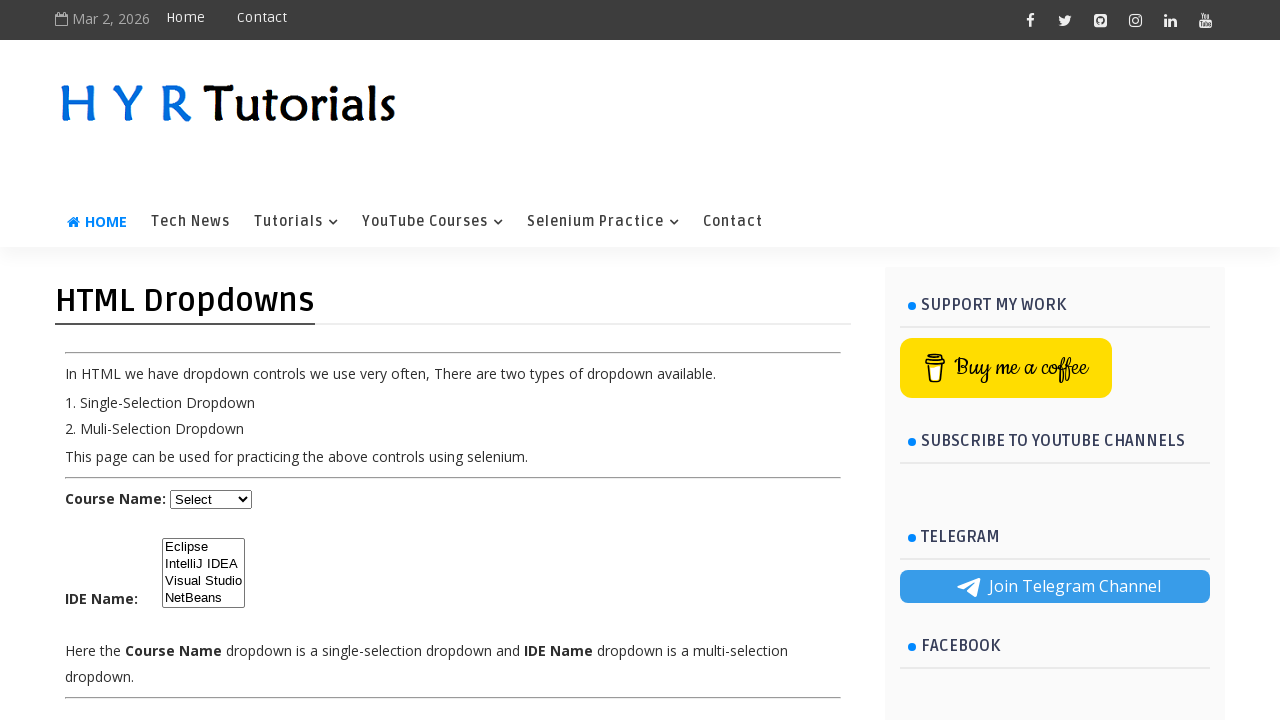

Selected dropdown option by label: 'Select' on #course
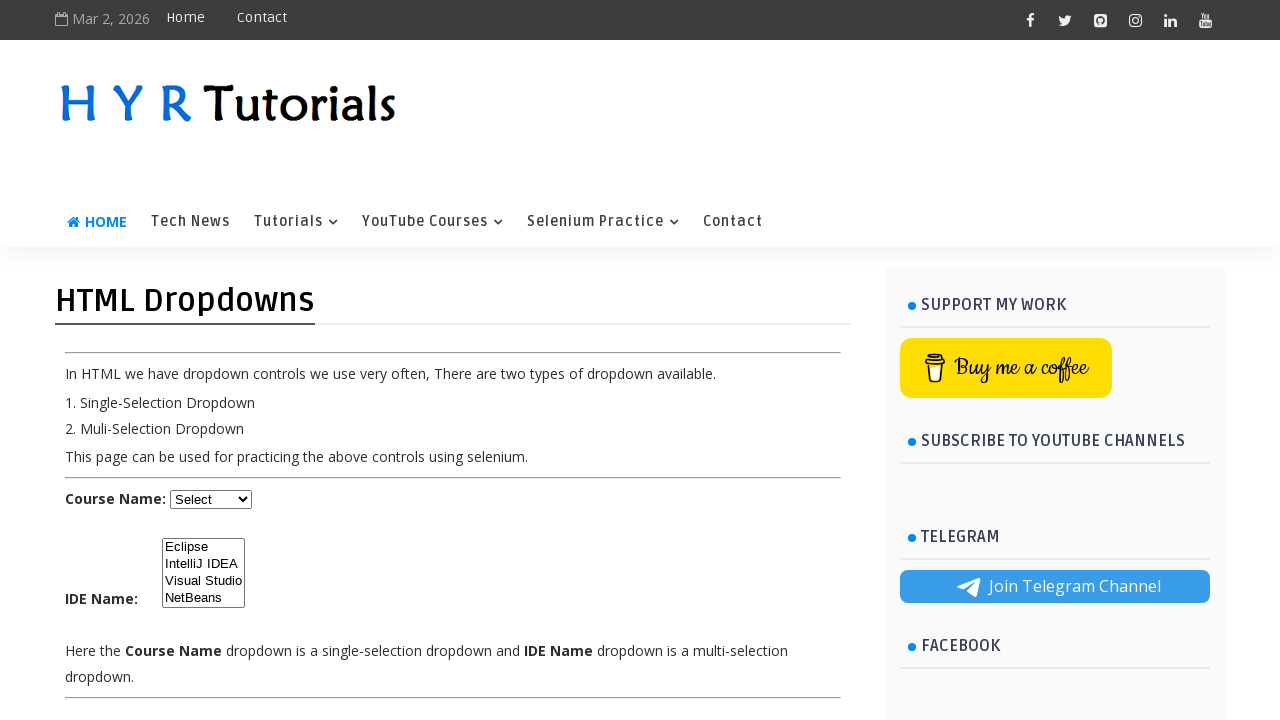

Retrieved option text: 'Java'
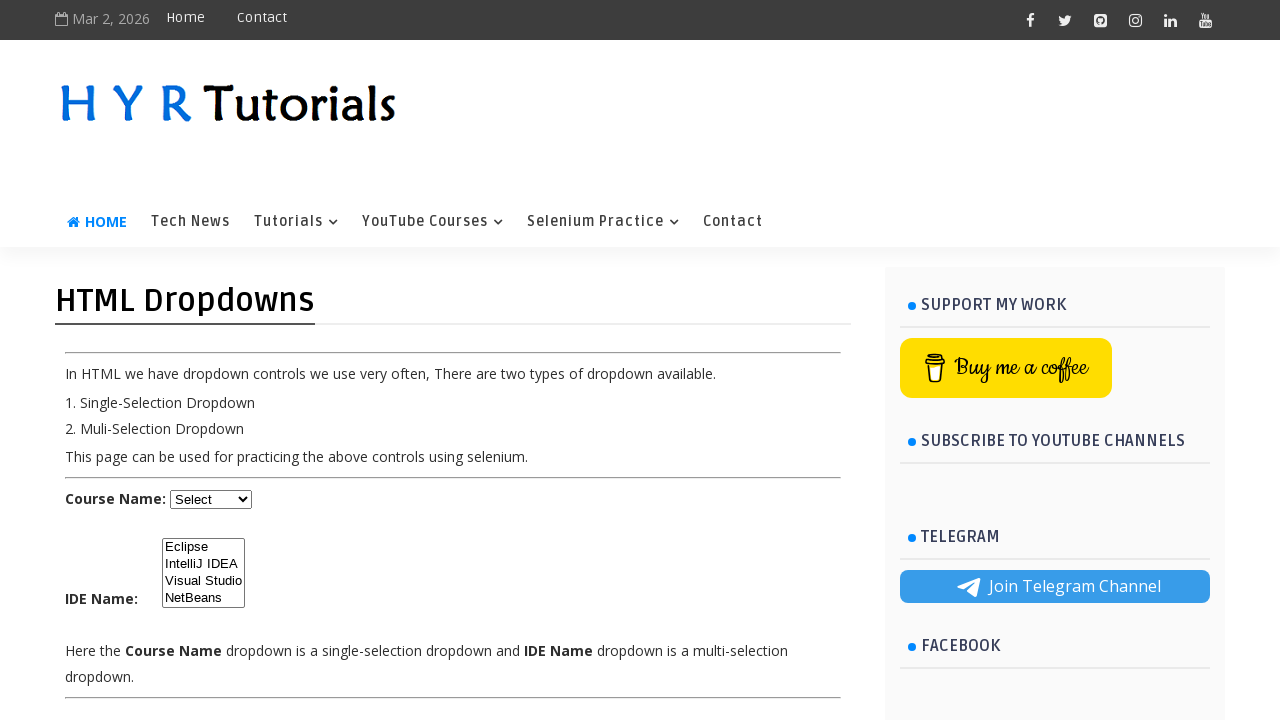

Selected dropdown option by label: 'Java' on #course
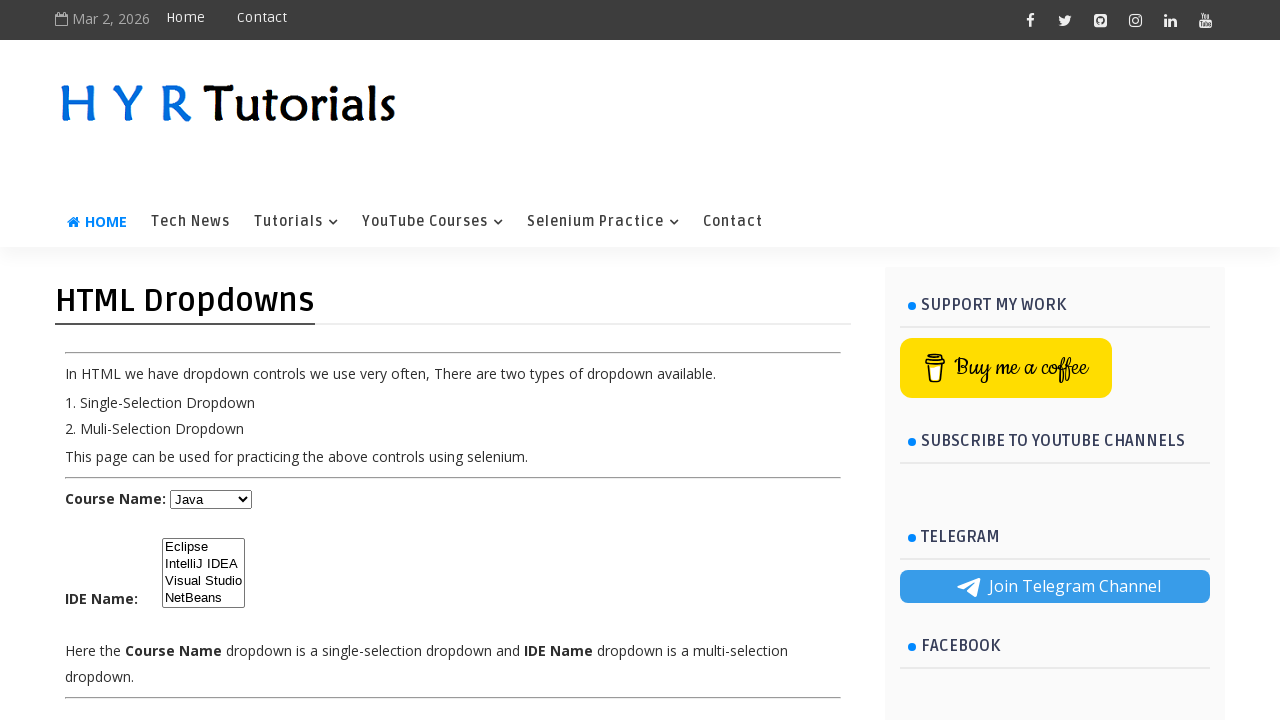

Retrieved option text: 'Dot Net'
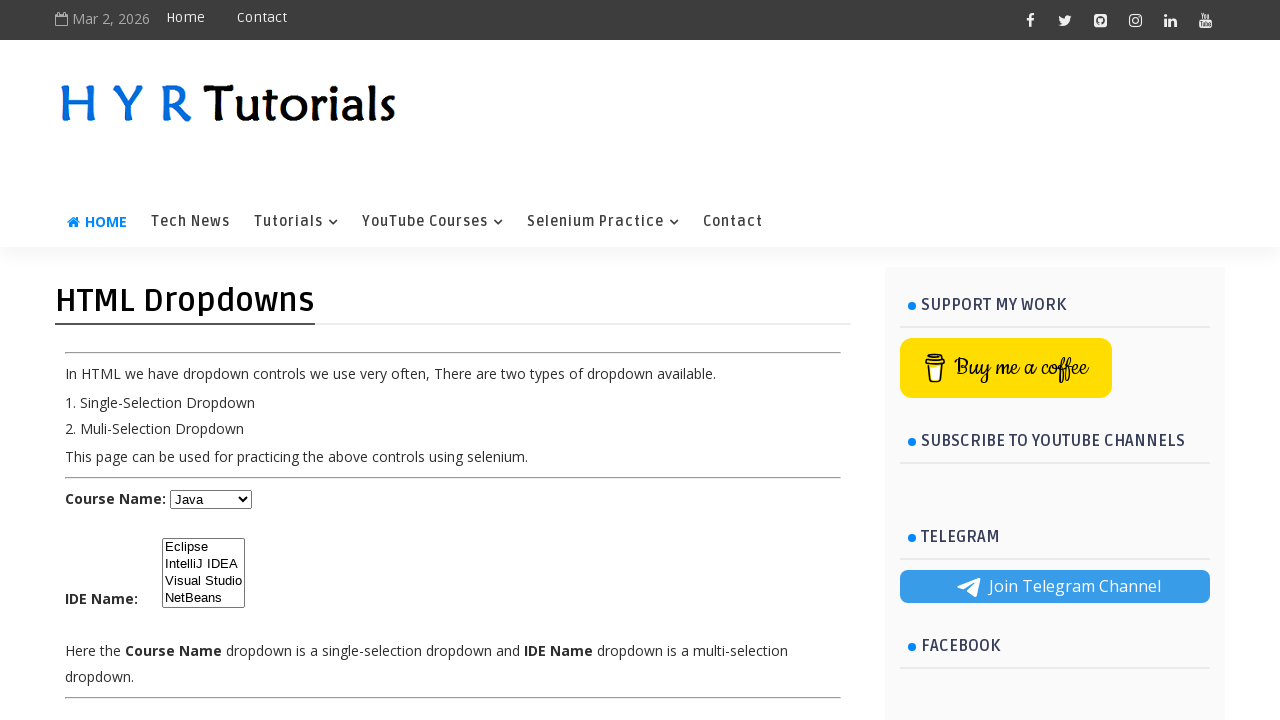

Selected dropdown option by label: 'Dot Net' on #course
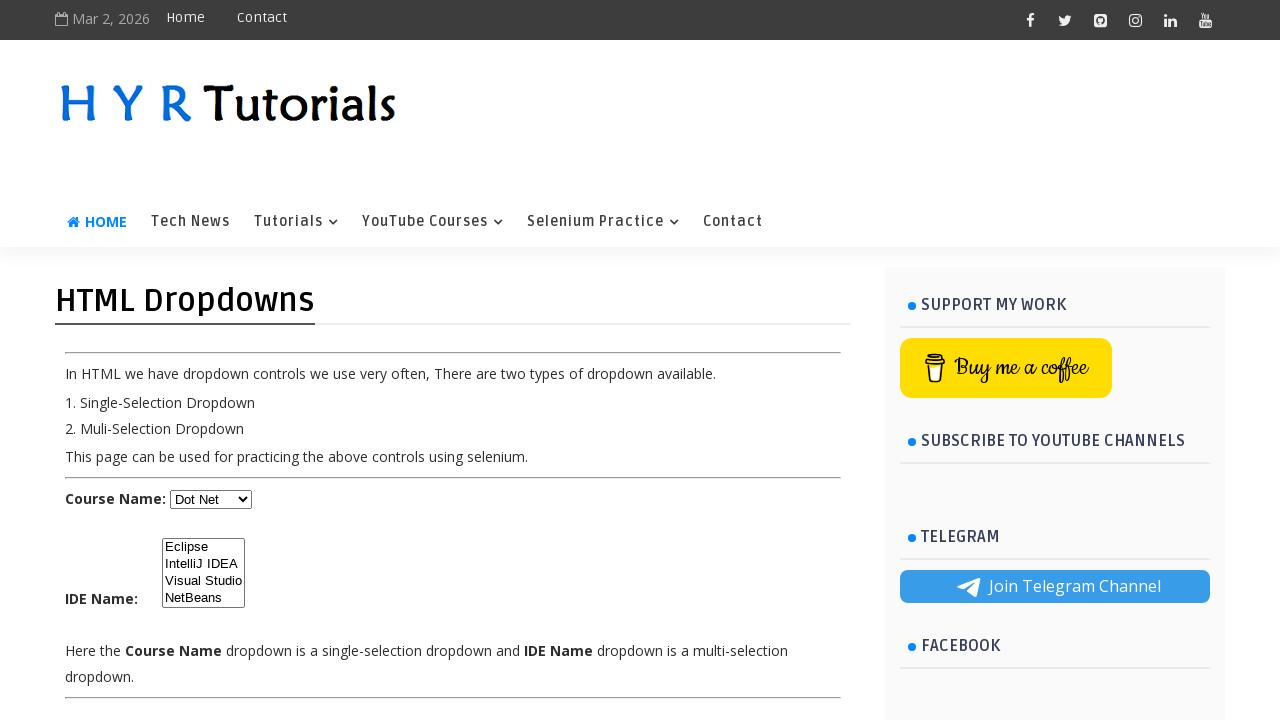

Retrieved option text: 'Python'
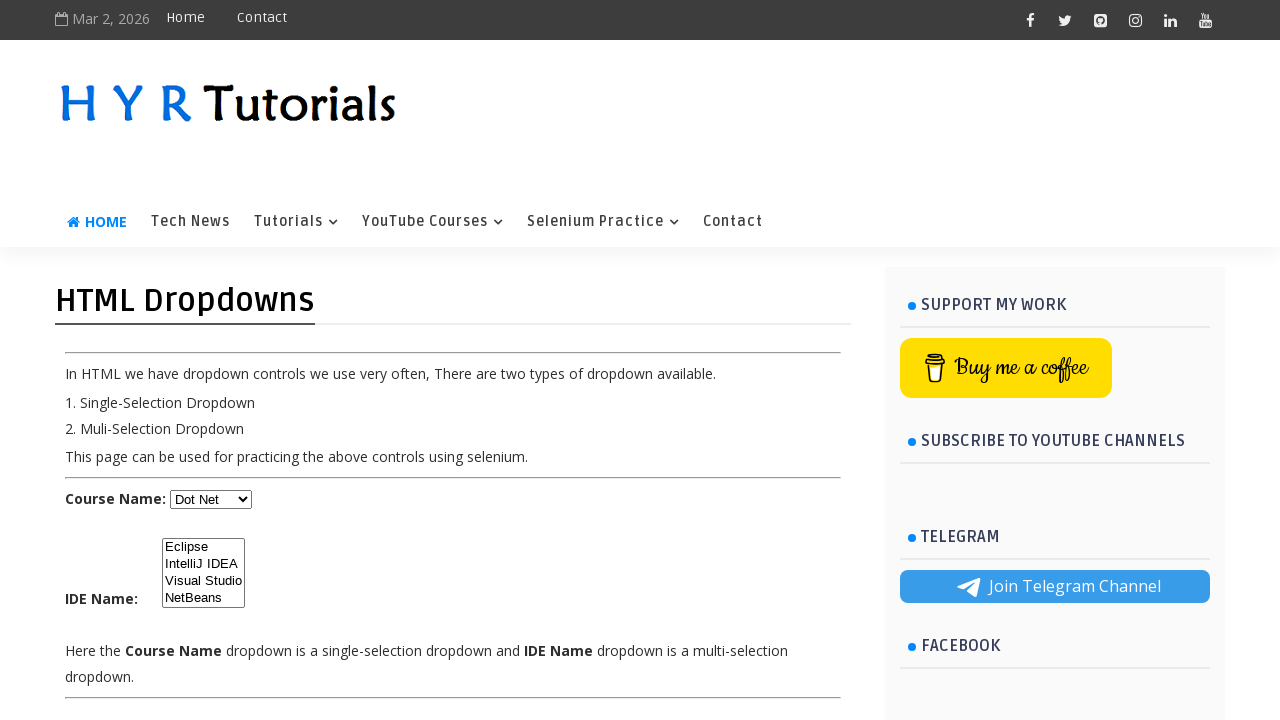

Selected dropdown option by label: 'Python' on #course
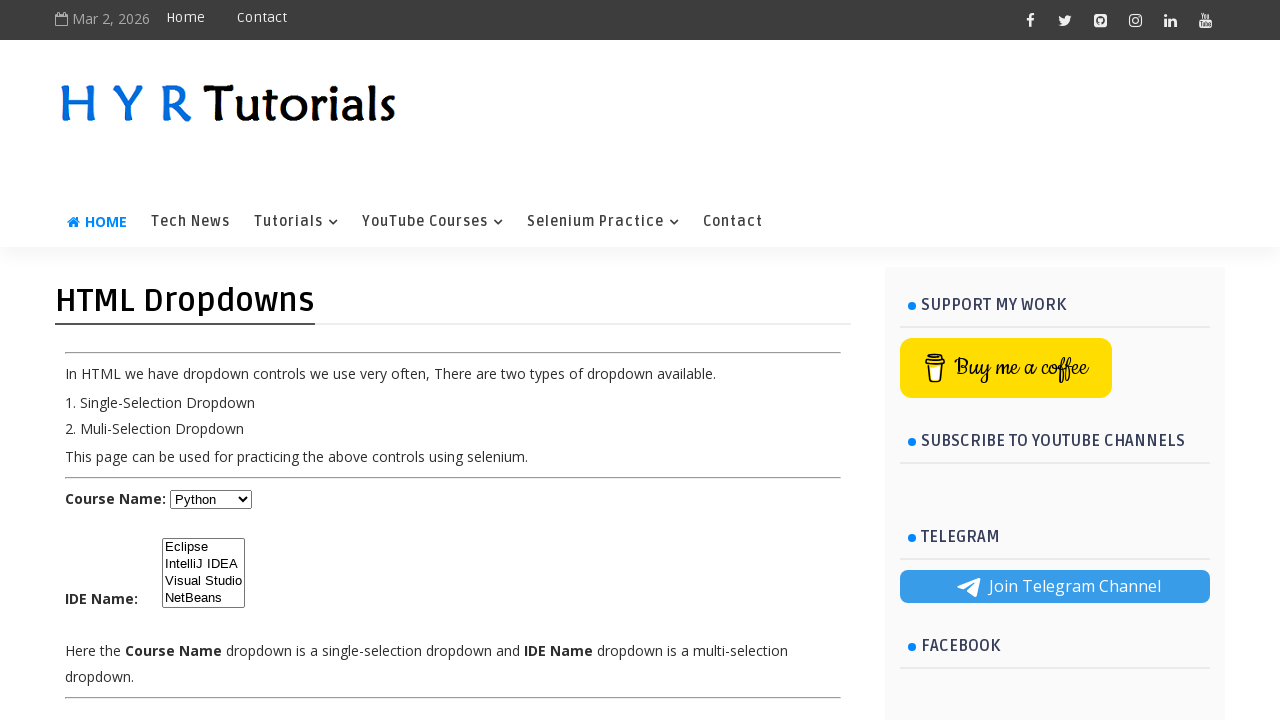

Retrieved option text: 'Javascript'
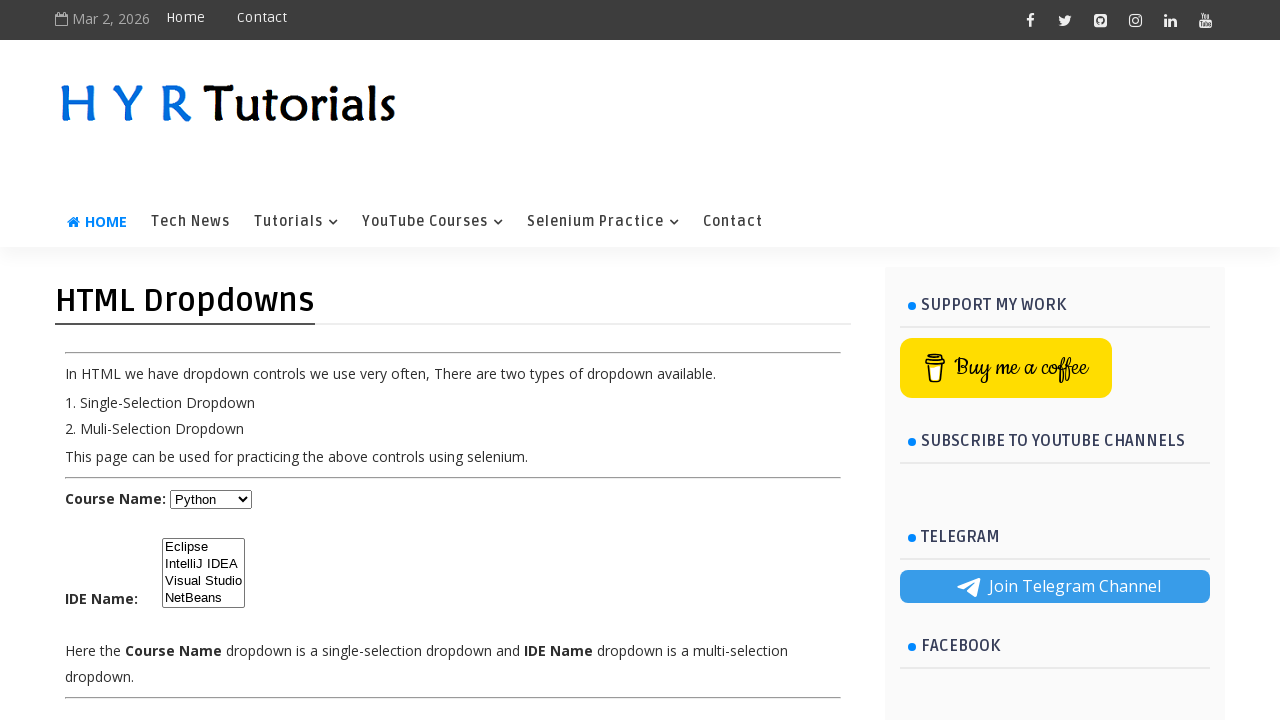

Selected dropdown option by label: 'Javascript' on #course
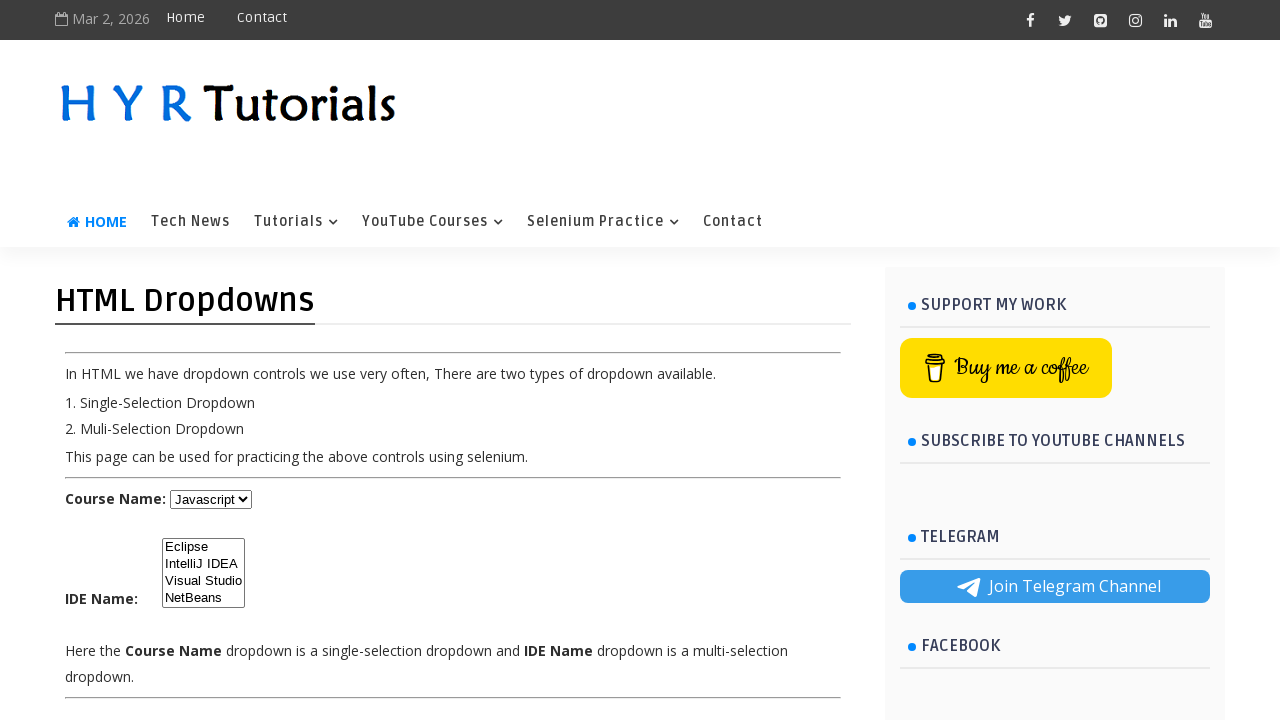

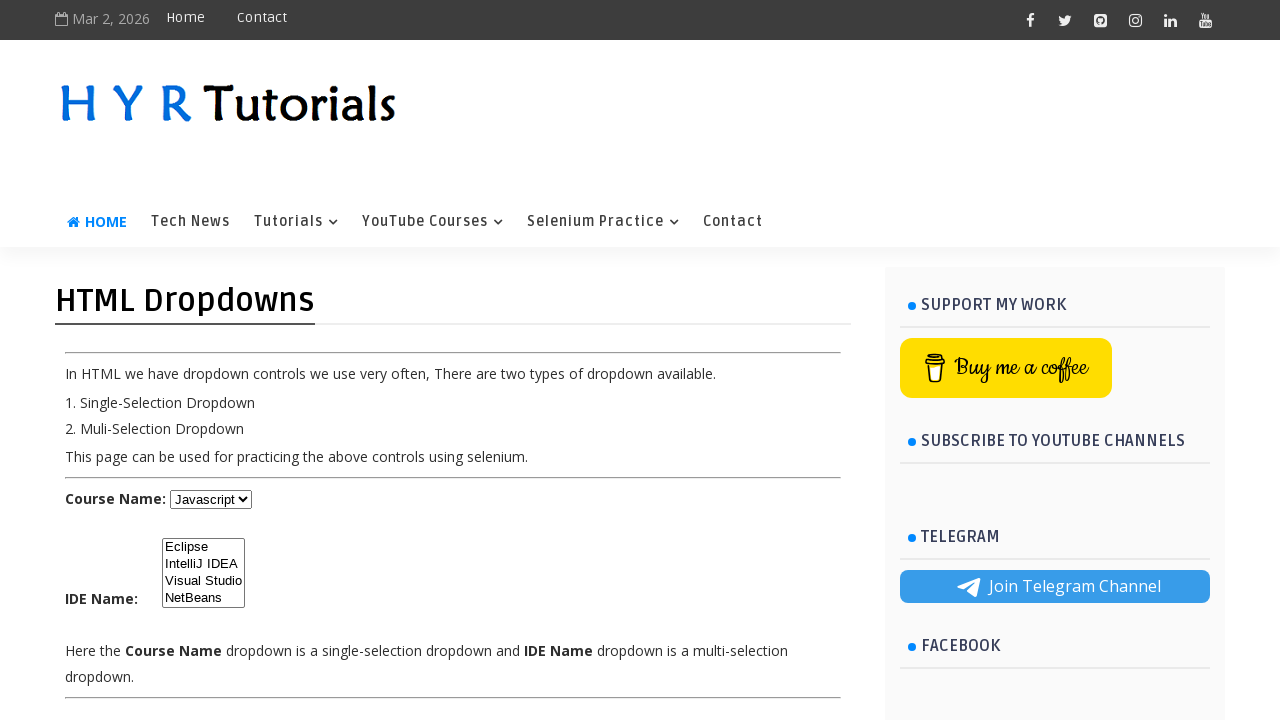